Tests the exit intent functionality by verifying that a modal window appears when the mouse moves out of the browser viewport, checks the modal title, and confirms the modal can be closed.

Starting URL: https://the-internet.herokuapp.com/exit_intent

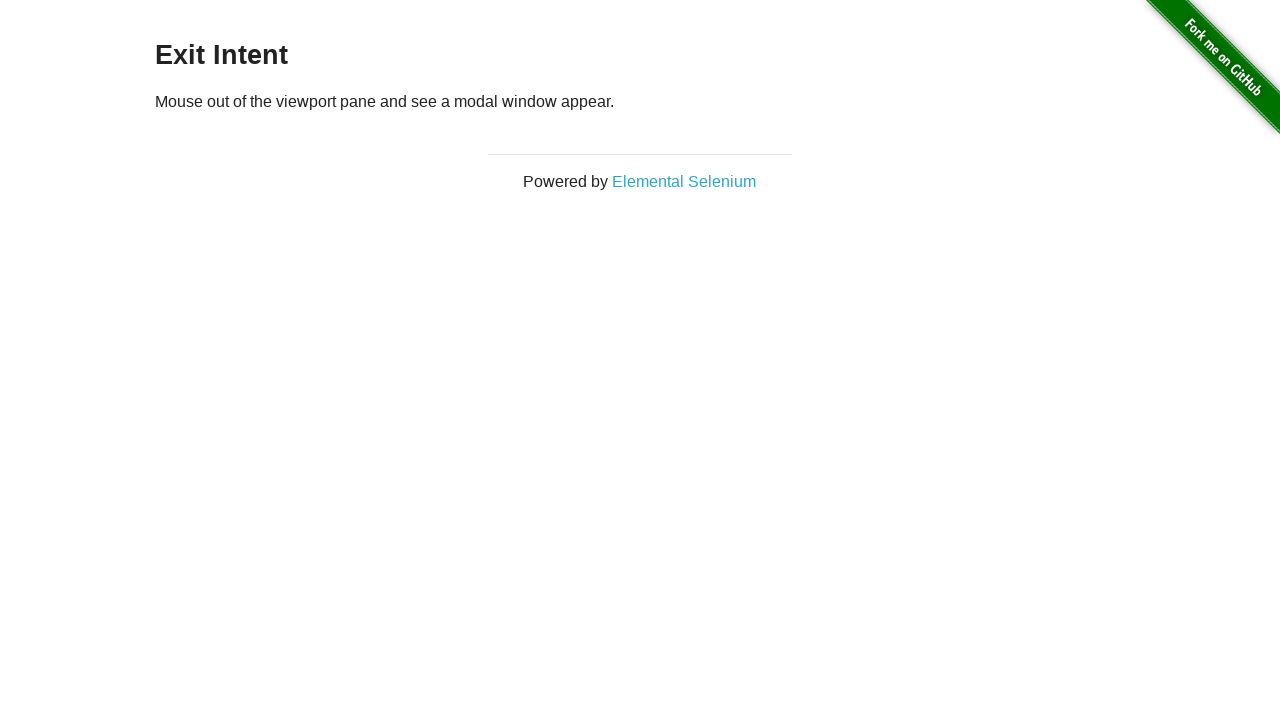

Waited for h3 element to be visible on the page
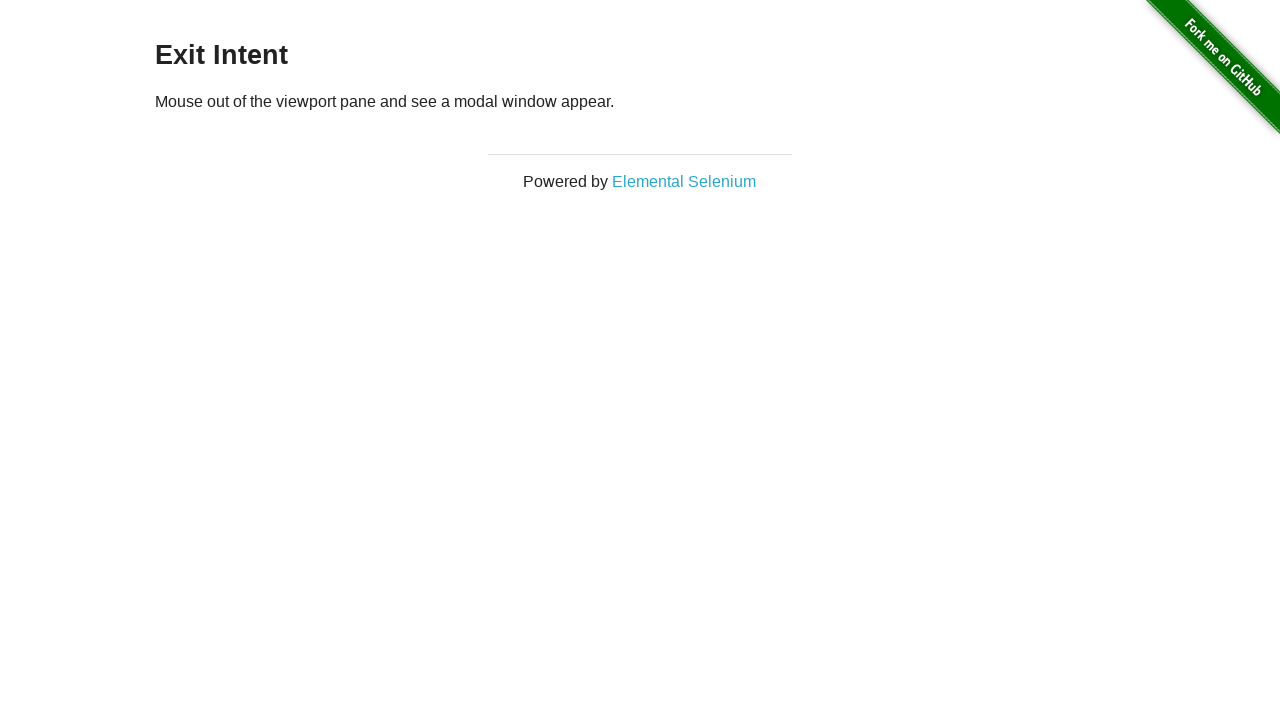

Waited for content paragraph to be visible
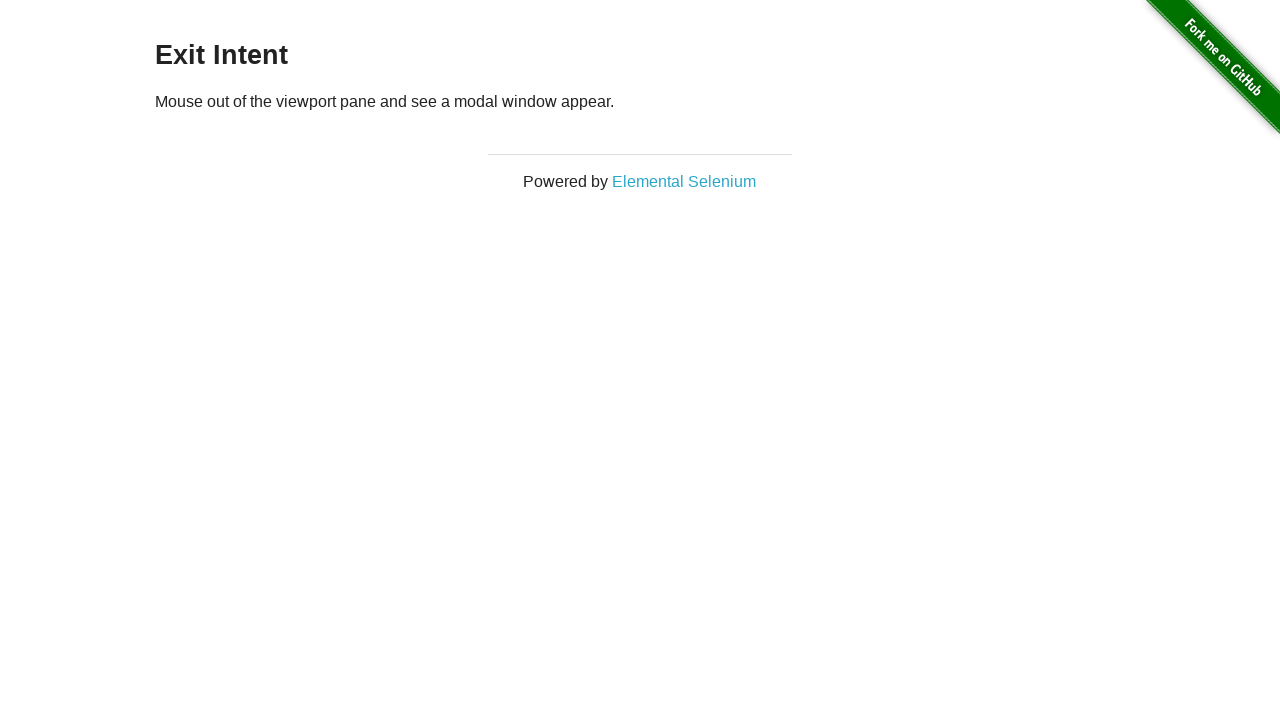

Verified modal window is initially hidden
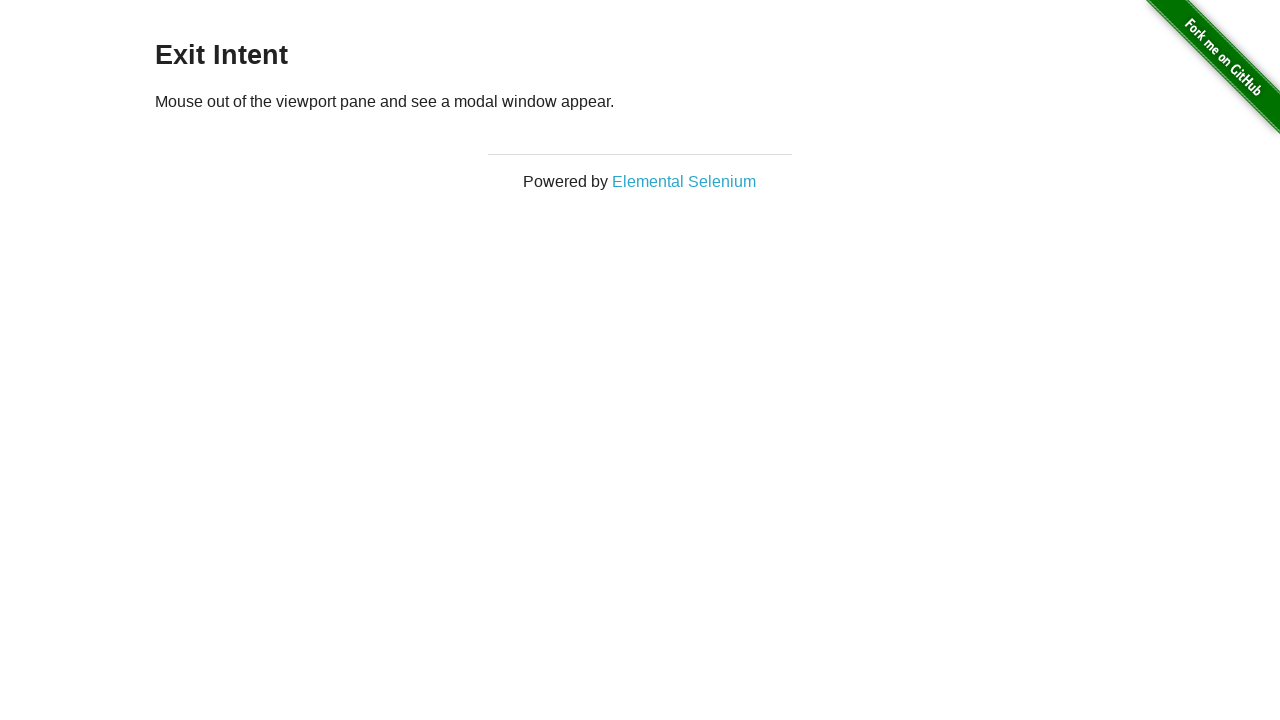

Moved mouse to top edge of viewport to trigger exit intent at (400, 0)
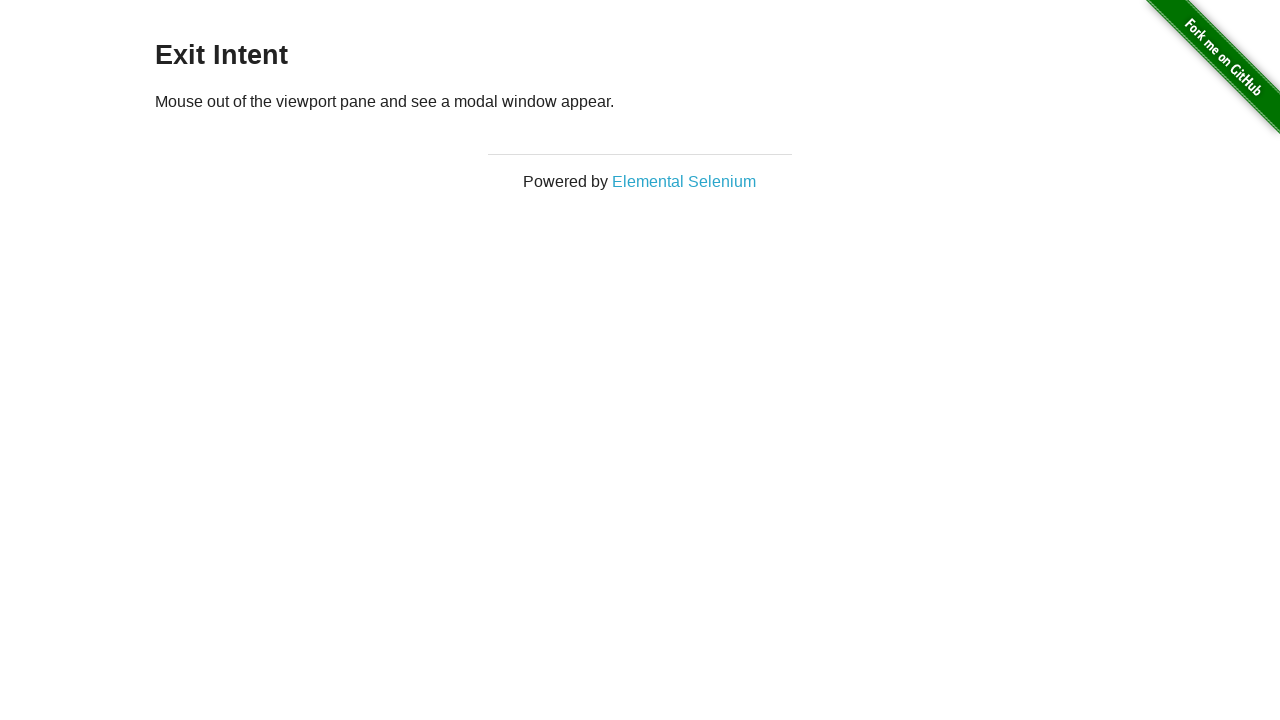

Moved mouse further out of viewport to simulate exit intent at (400, -10)
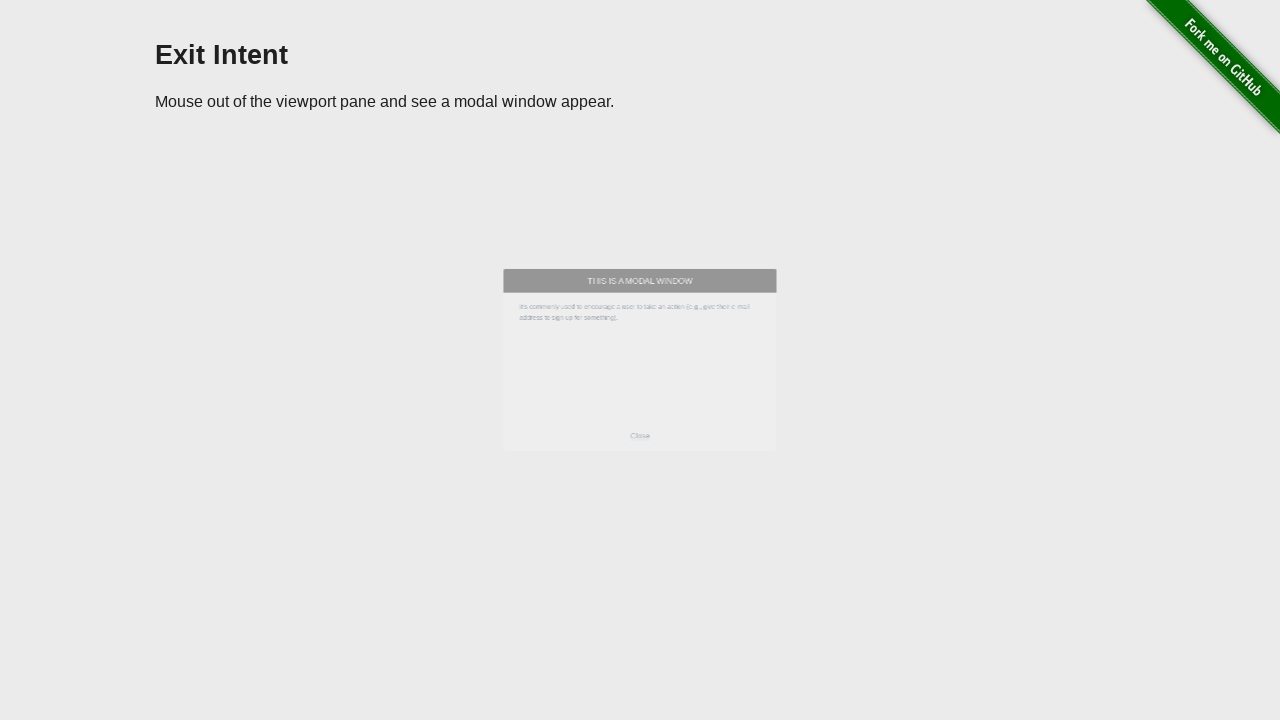

Modal window appeared after mouse moved out of viewport
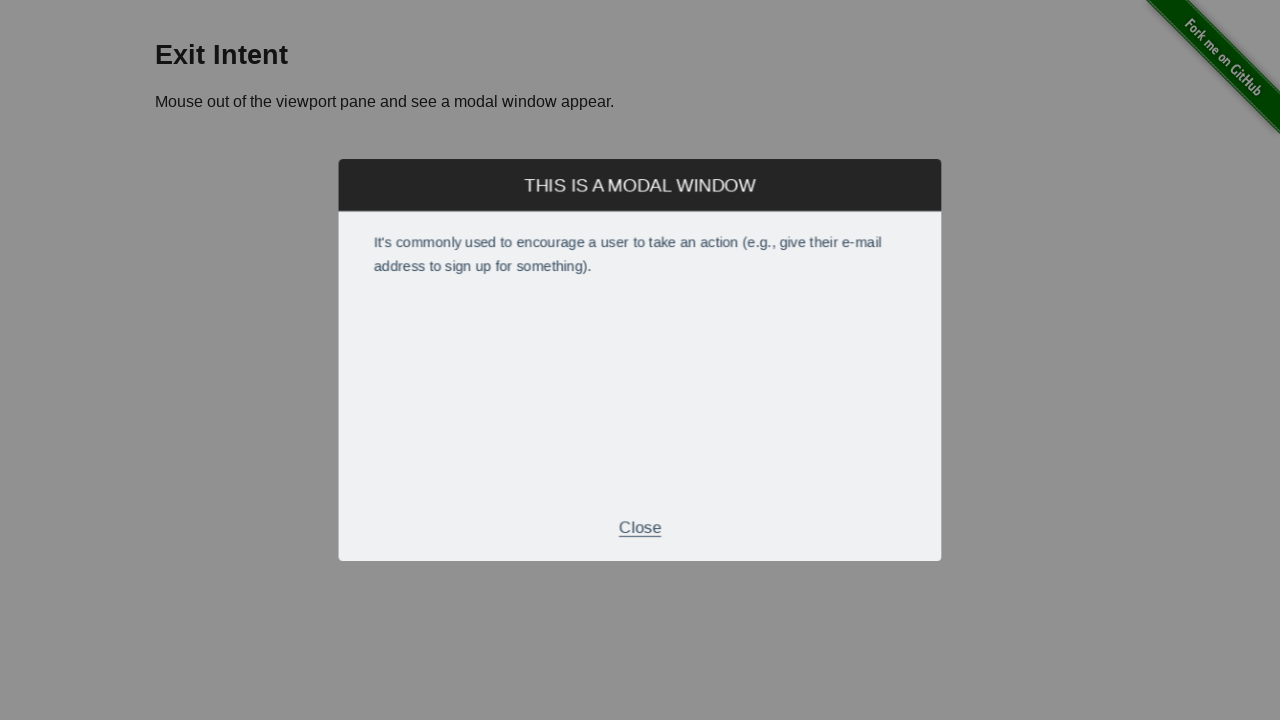

Verified modal window is now visible
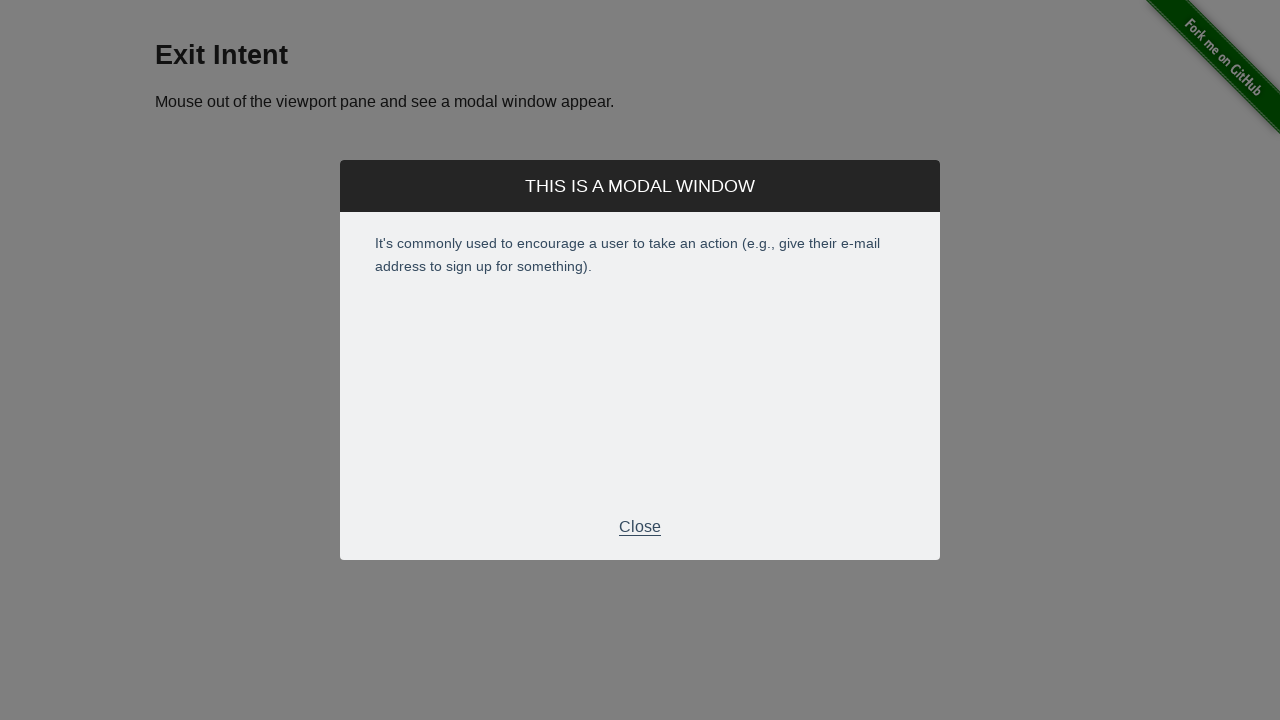

Retrieved modal window title text
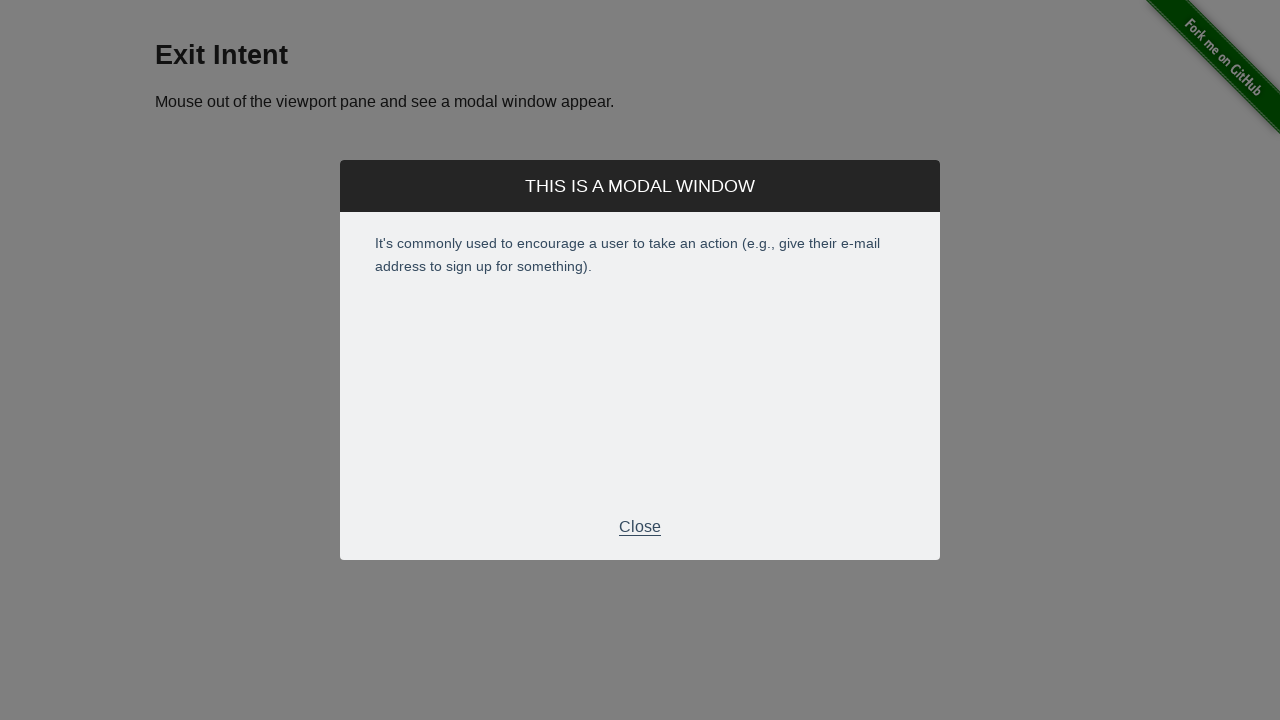

Verified modal title displays 'THIS IS A MODAL WINDOW'
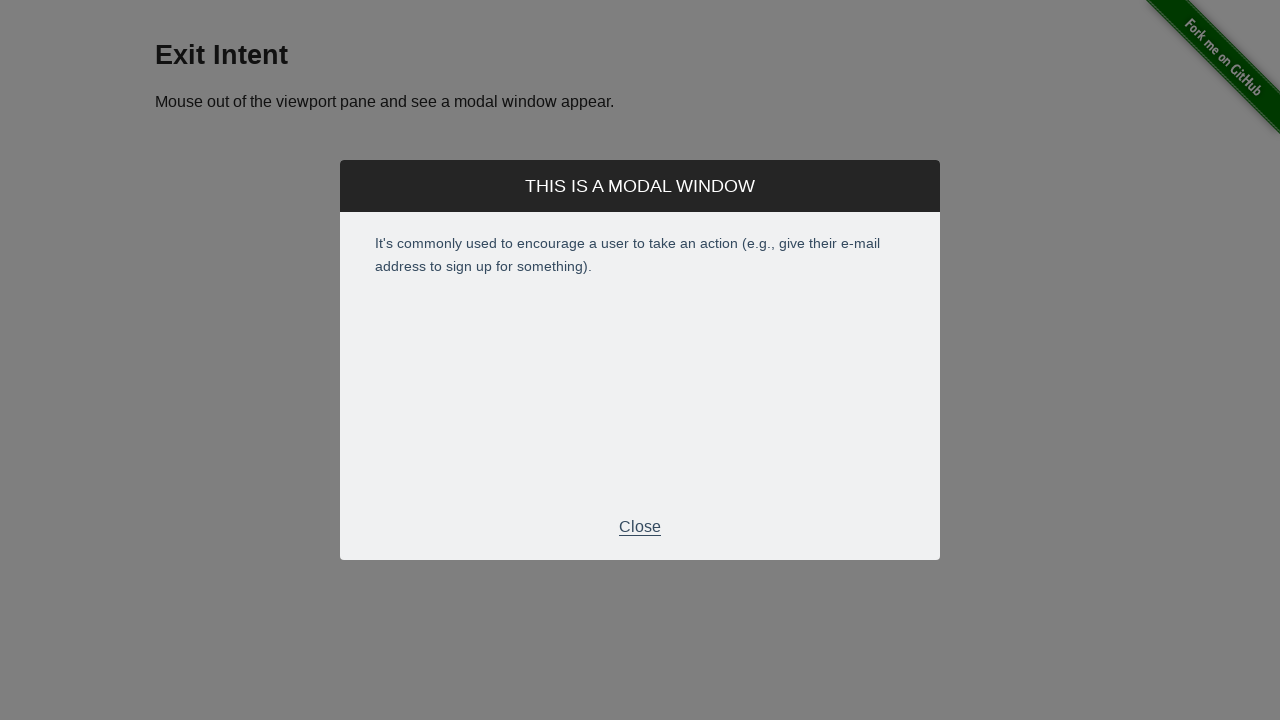

Clicked close button to dismiss modal window at (640, 527) on div.modal-footer p
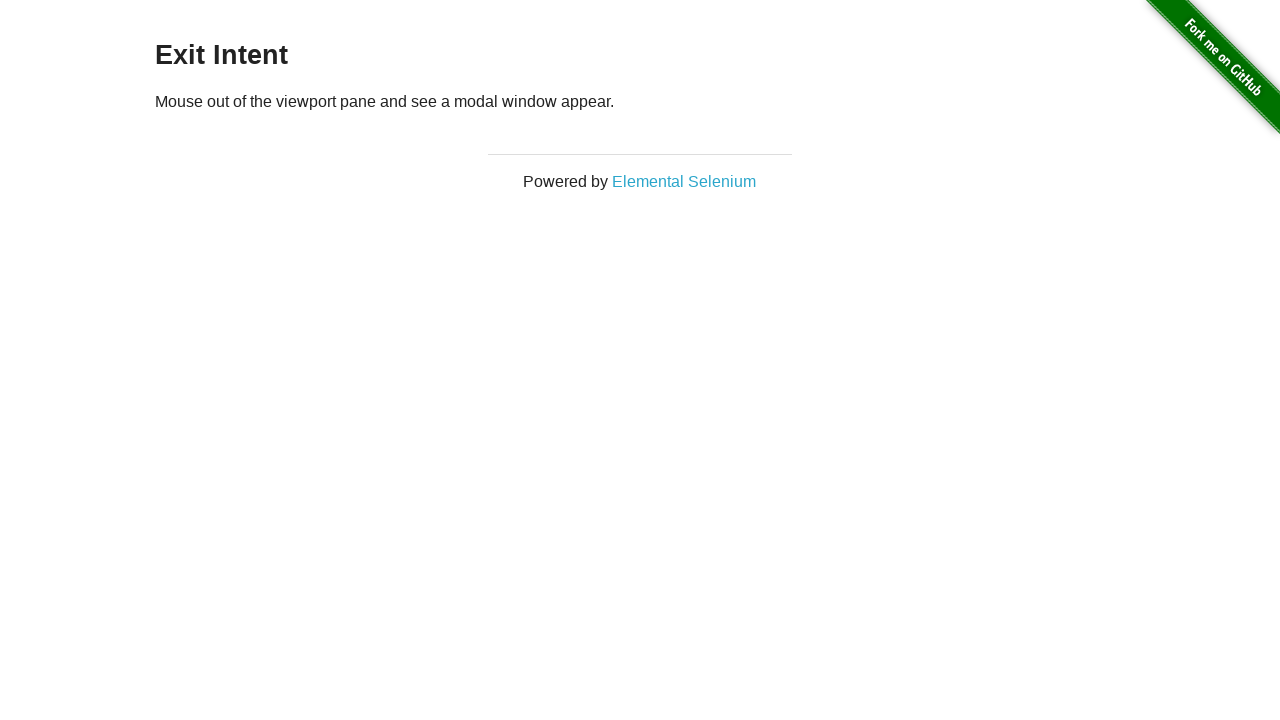

Waited for modal window to be hidden
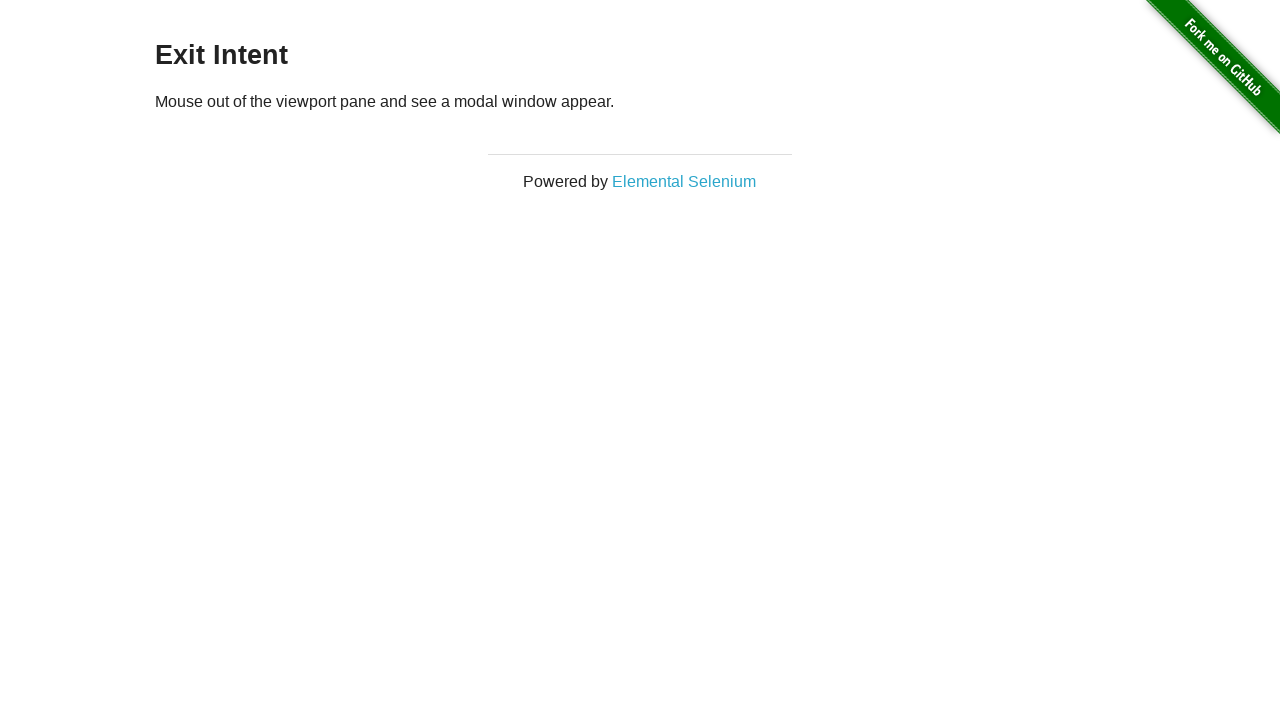

Verified modal window is hidden again after closing
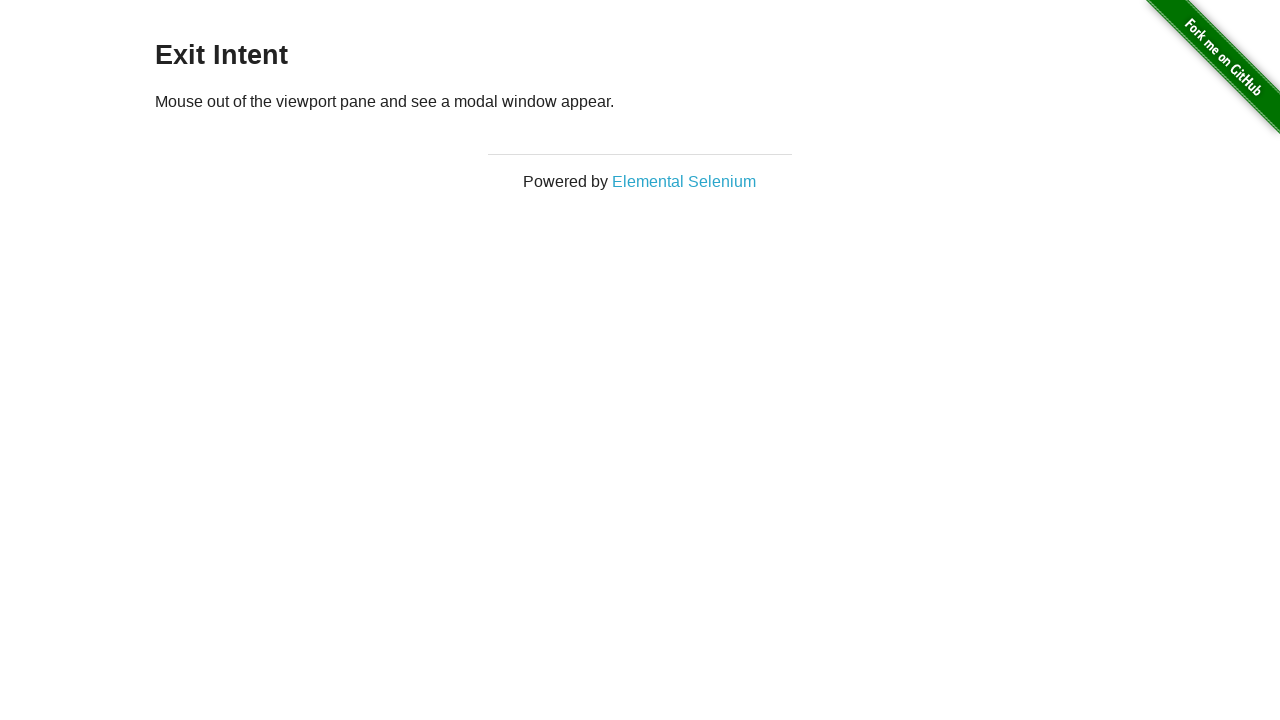

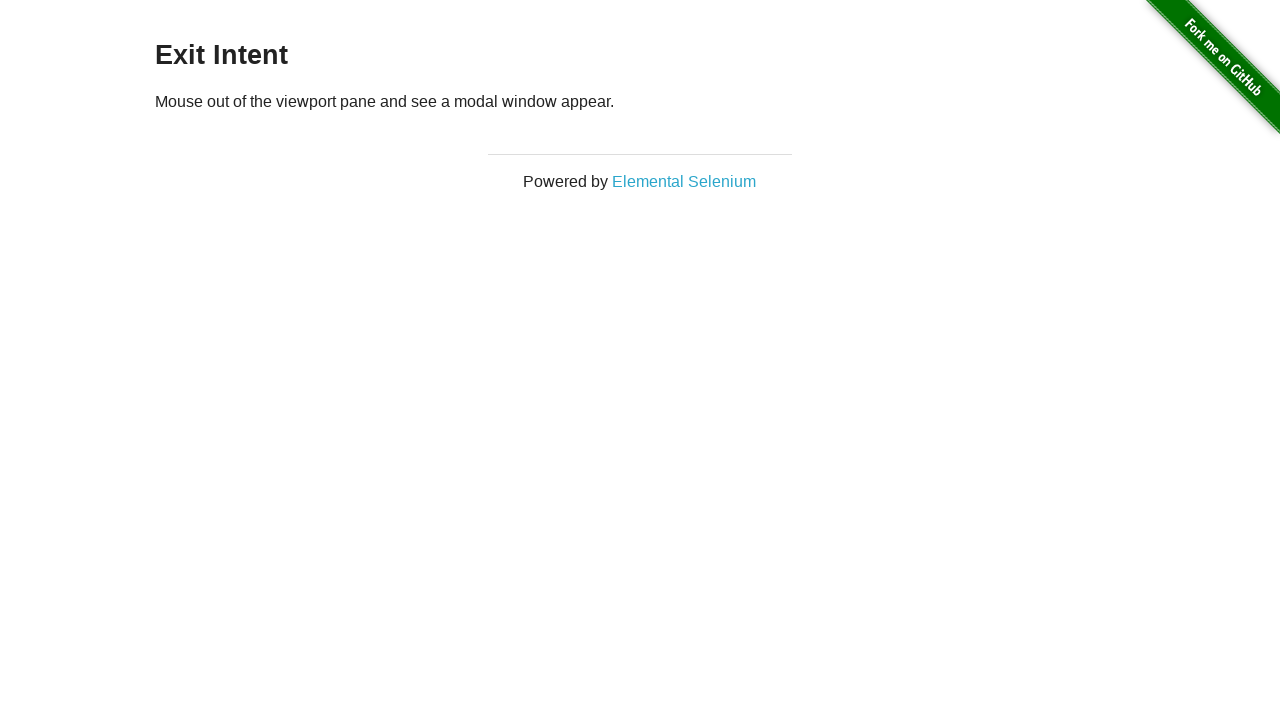